Tests checkbox interaction by checking if checkbox1 is selected and either unchecking it or checking checkbox2

Starting URL: http://omayo.blogspot.com/

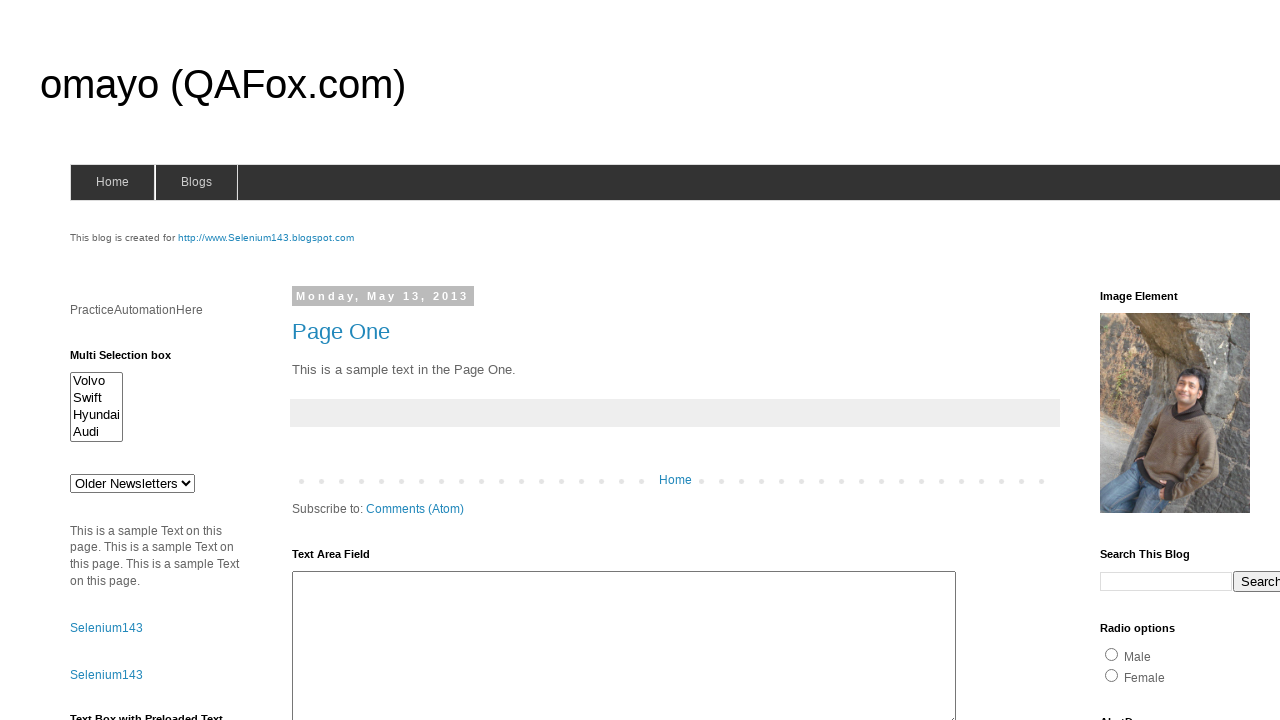

Navigated to http://omayo.blogspot.com/
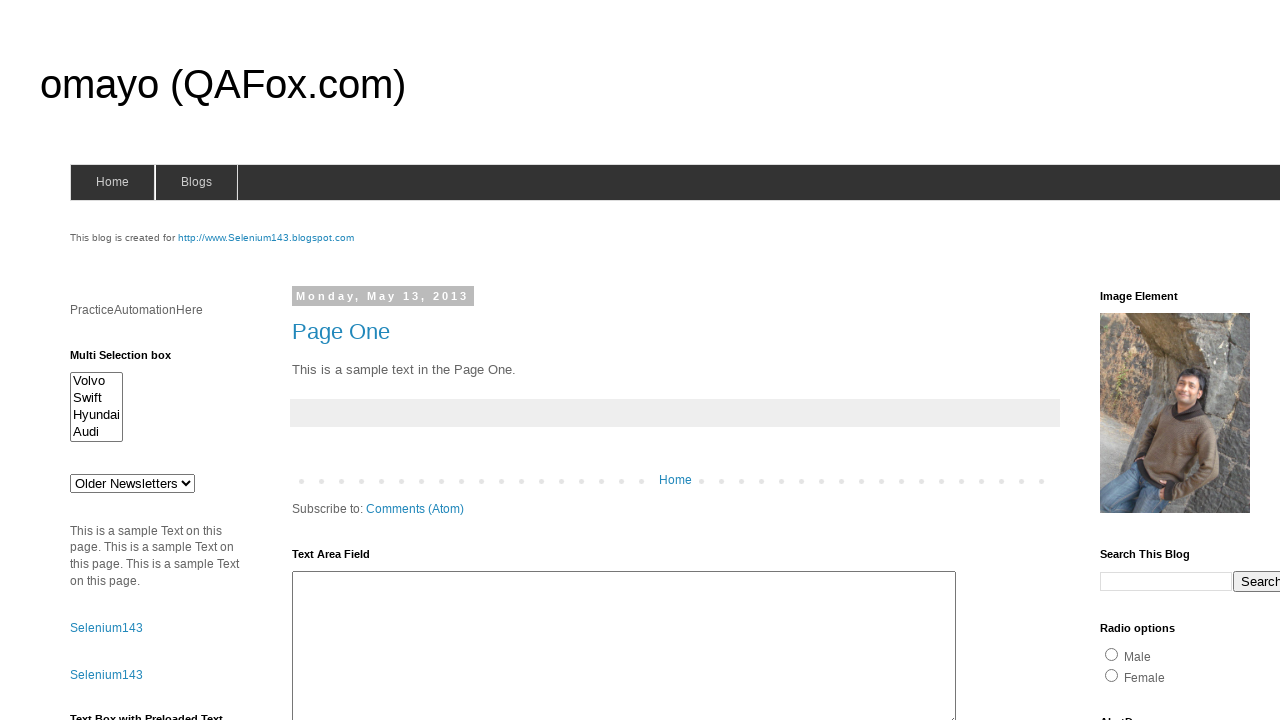

Verified that checkbox1 is checked
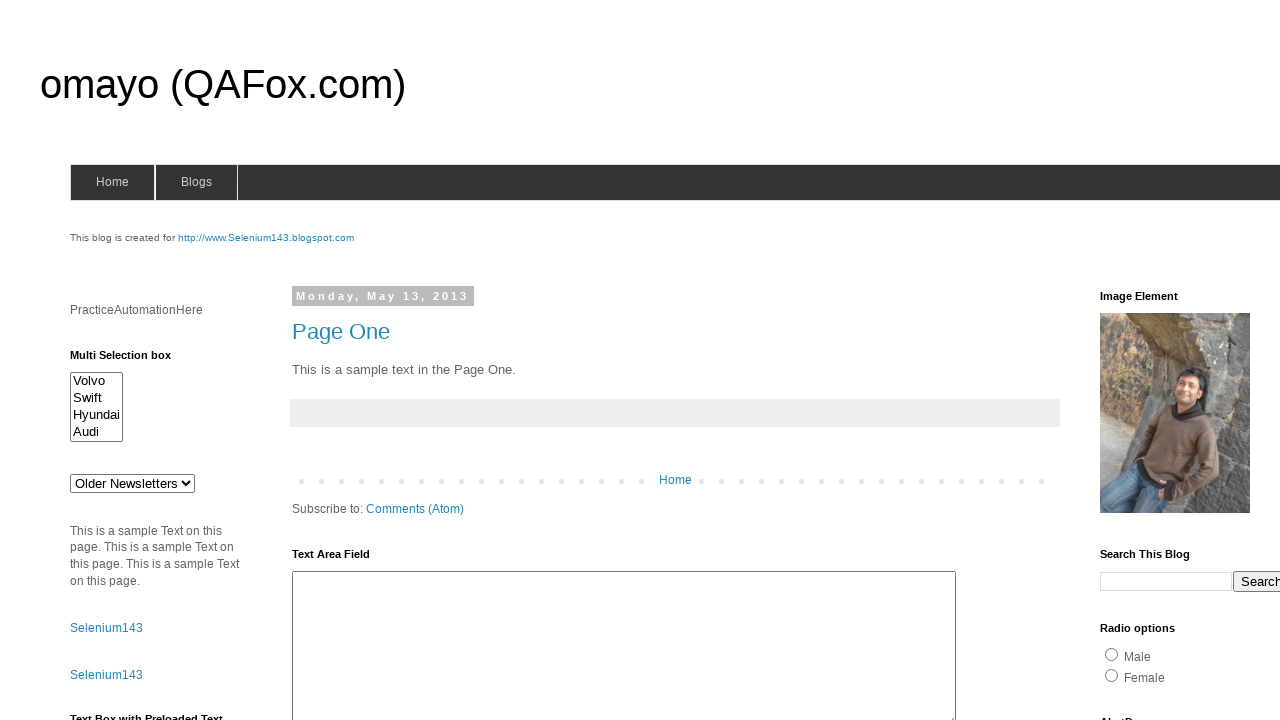

Unchecked checkbox1 at (1152, 361) on #checkbox1
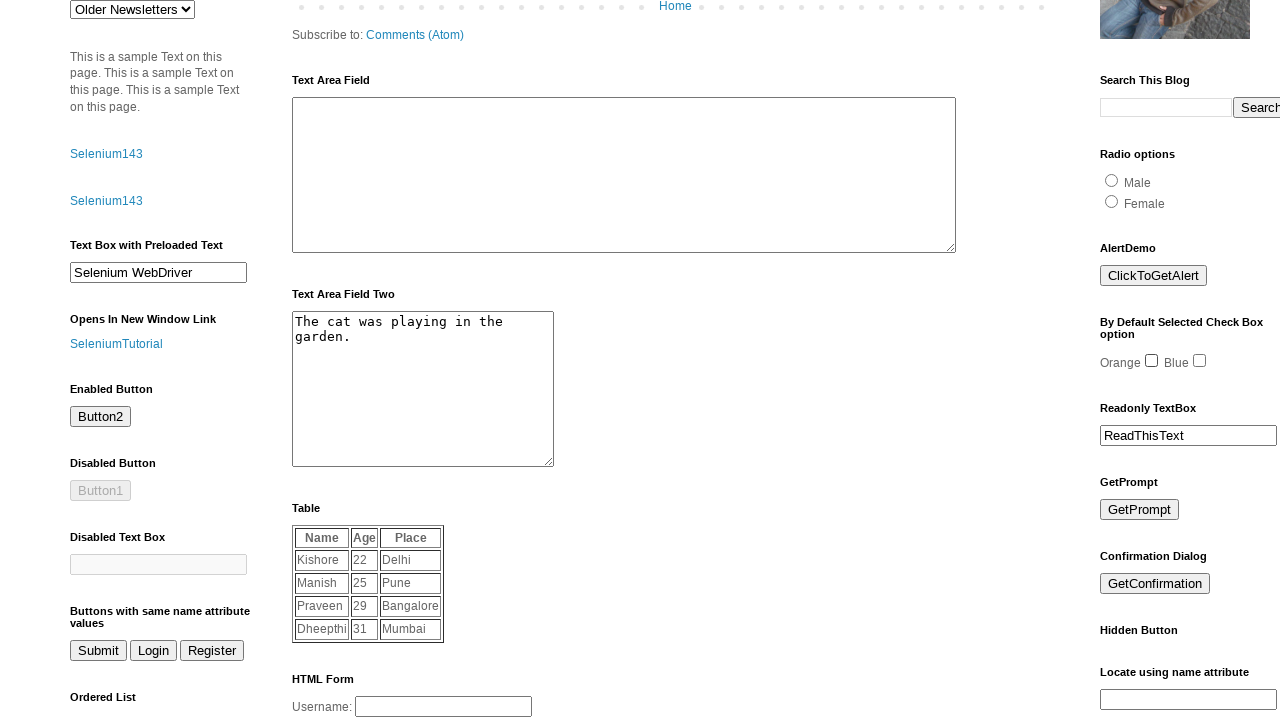

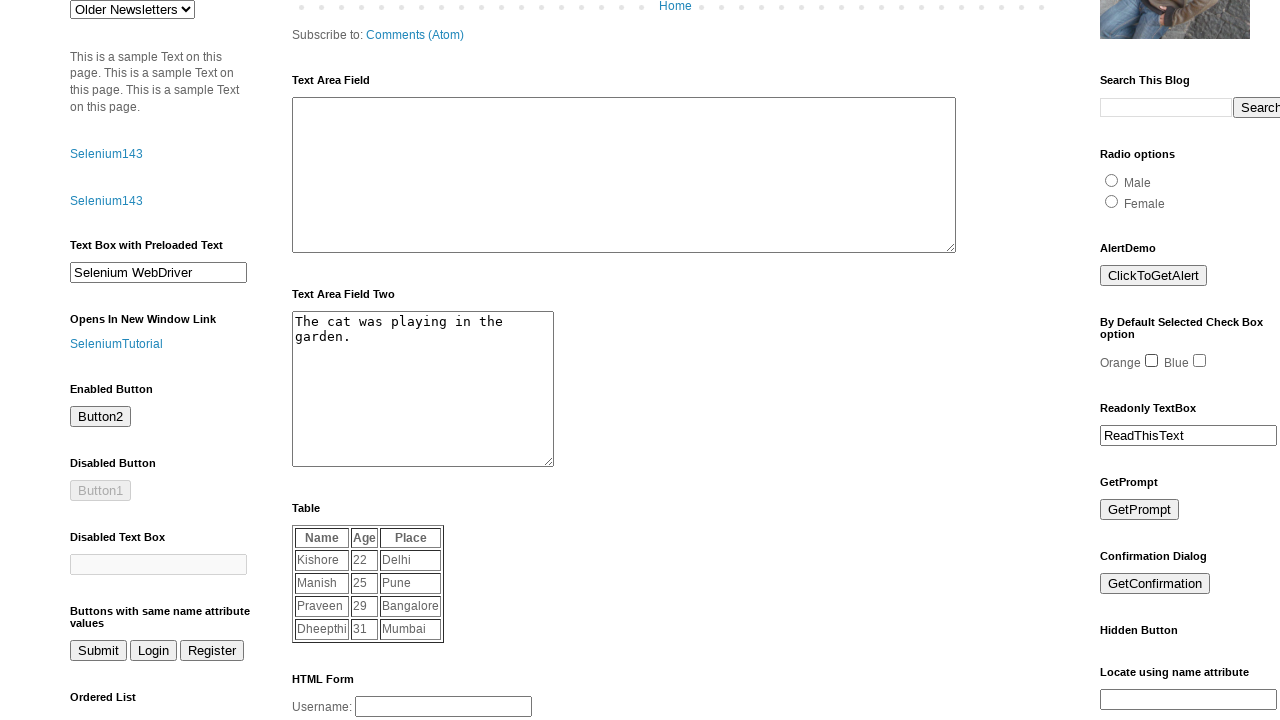